Tests dynamic jQuery UI menu navigation by clicking through Enable > Downloads > PDF options

Starting URL: https://the-internet.herokuapp.com/jqueryui/menu#

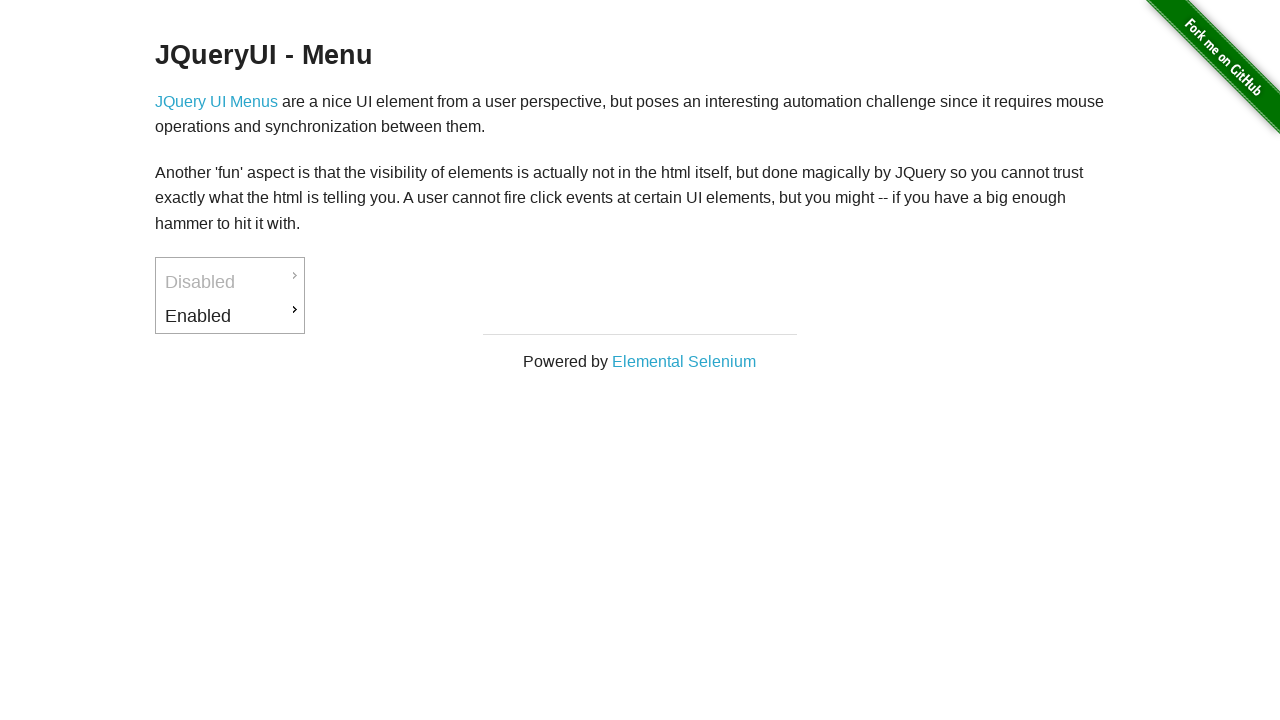

Clicked Enable menu item at (230, 316) on #ui-id-3
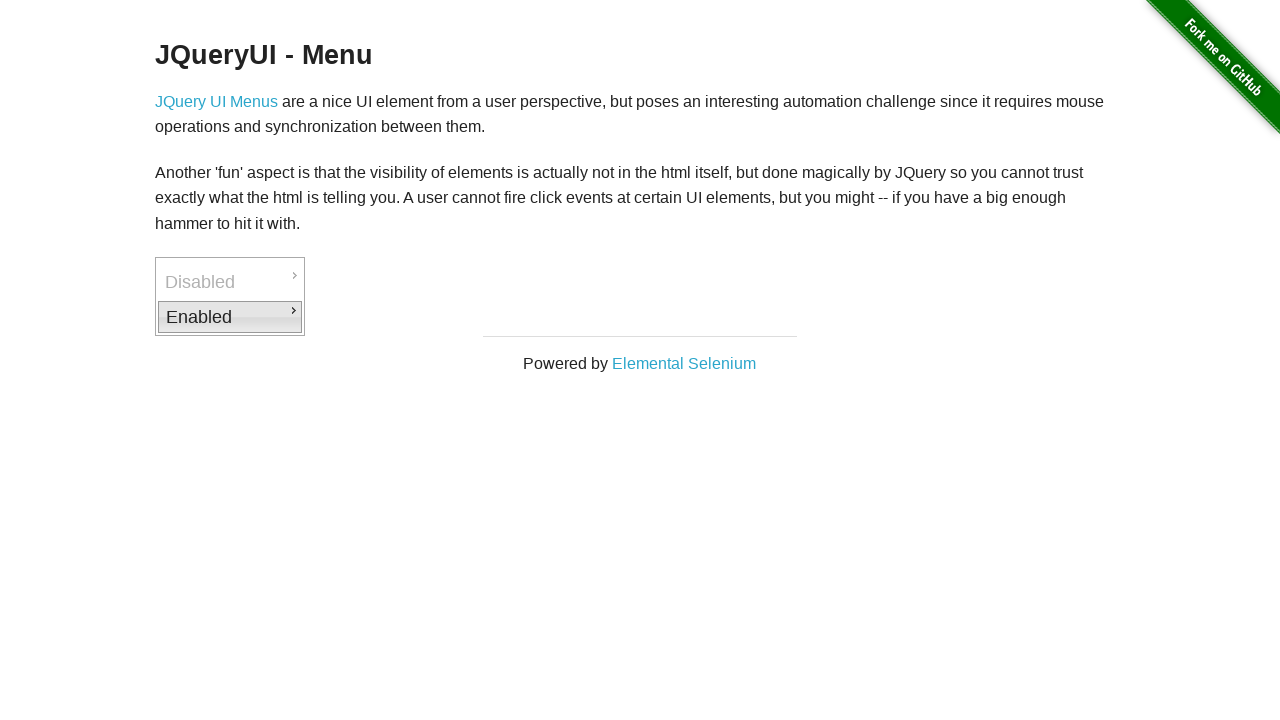

Clicked Downloads submenu item at (376, 319) on #ui-id-4
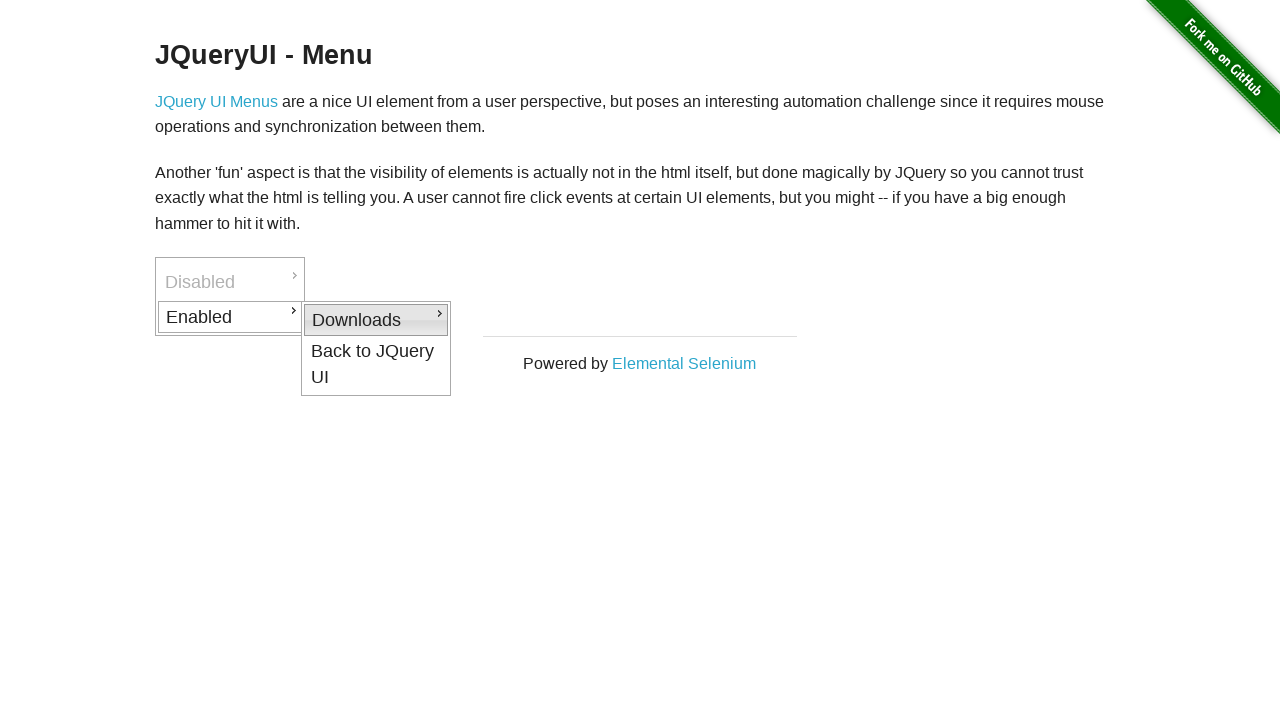

PDF option became visible
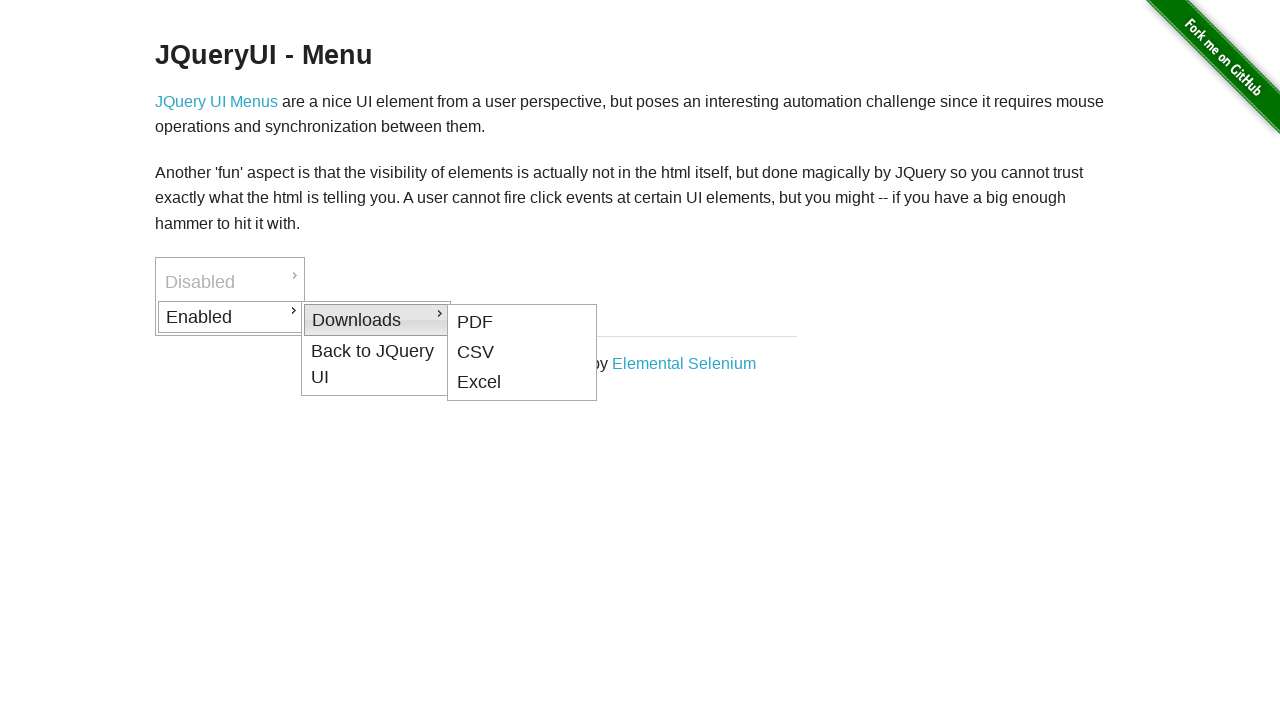

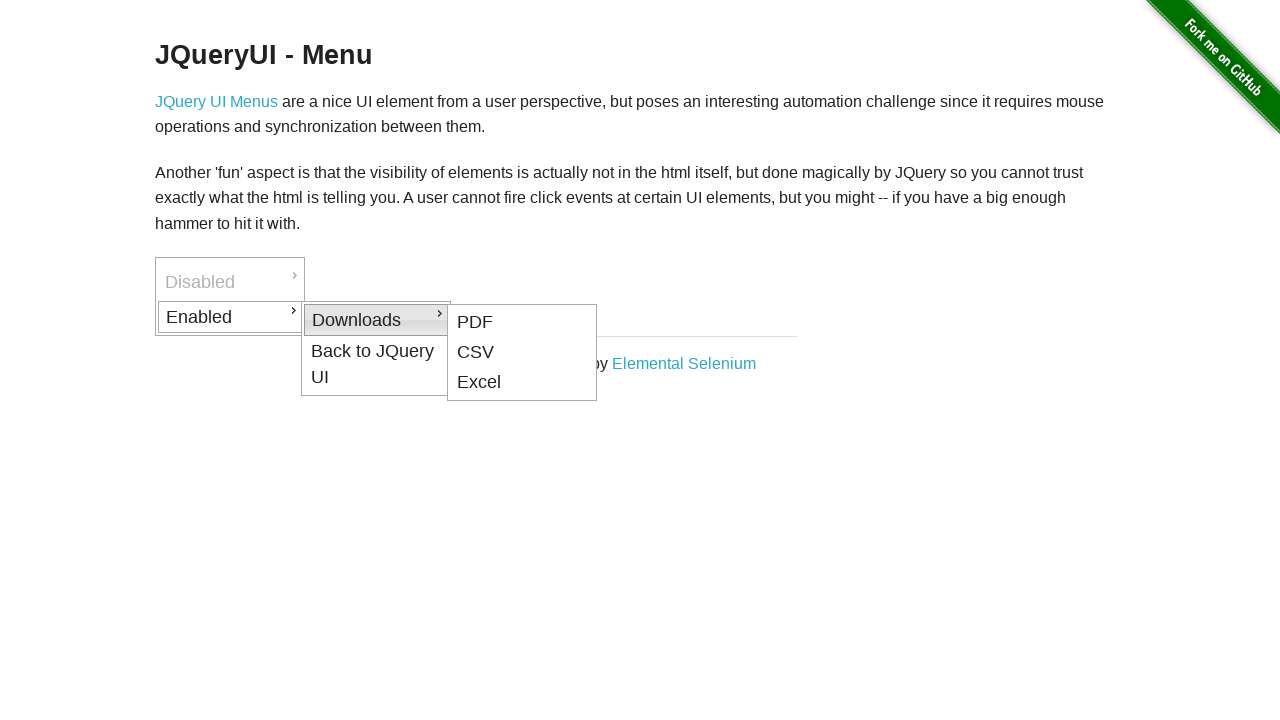